Tests that a todo item is removed when an empty text string is entered during editing

Starting URL: https://demo.playwright.dev/todomvc

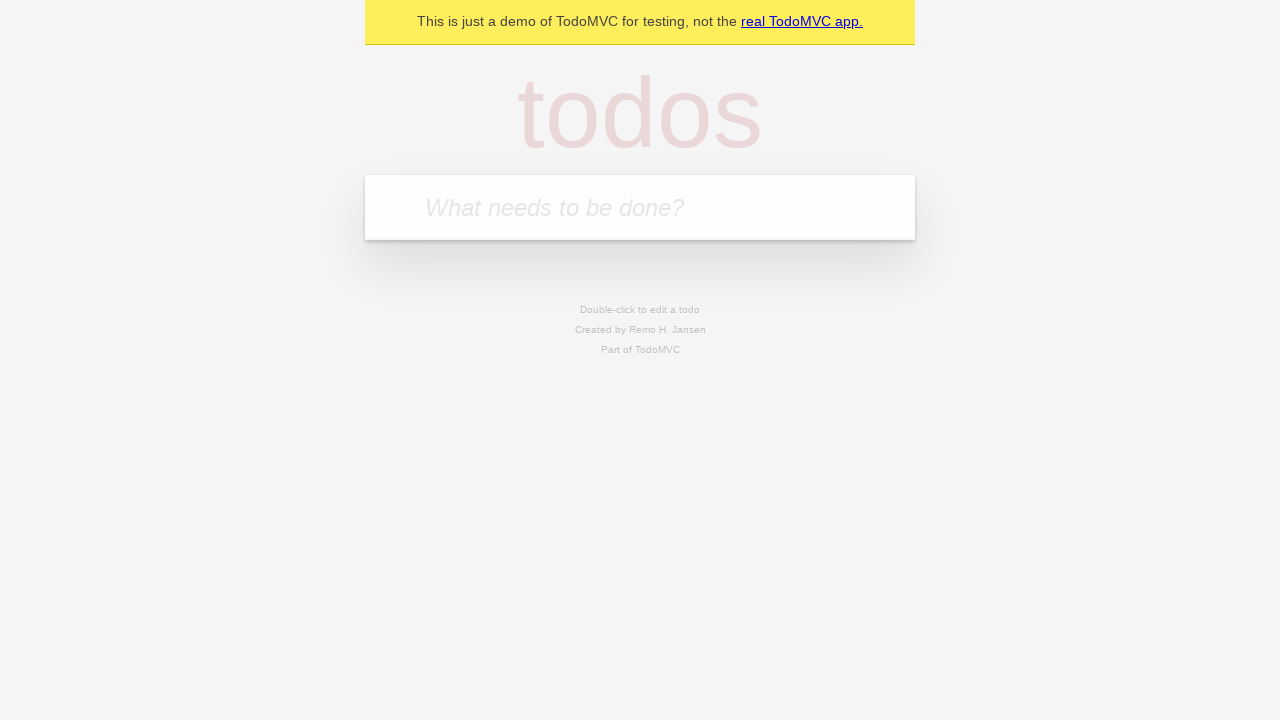

Filled todo input with 'buy some cheese' on internal:attr=[placeholder="What needs to be done?"i]
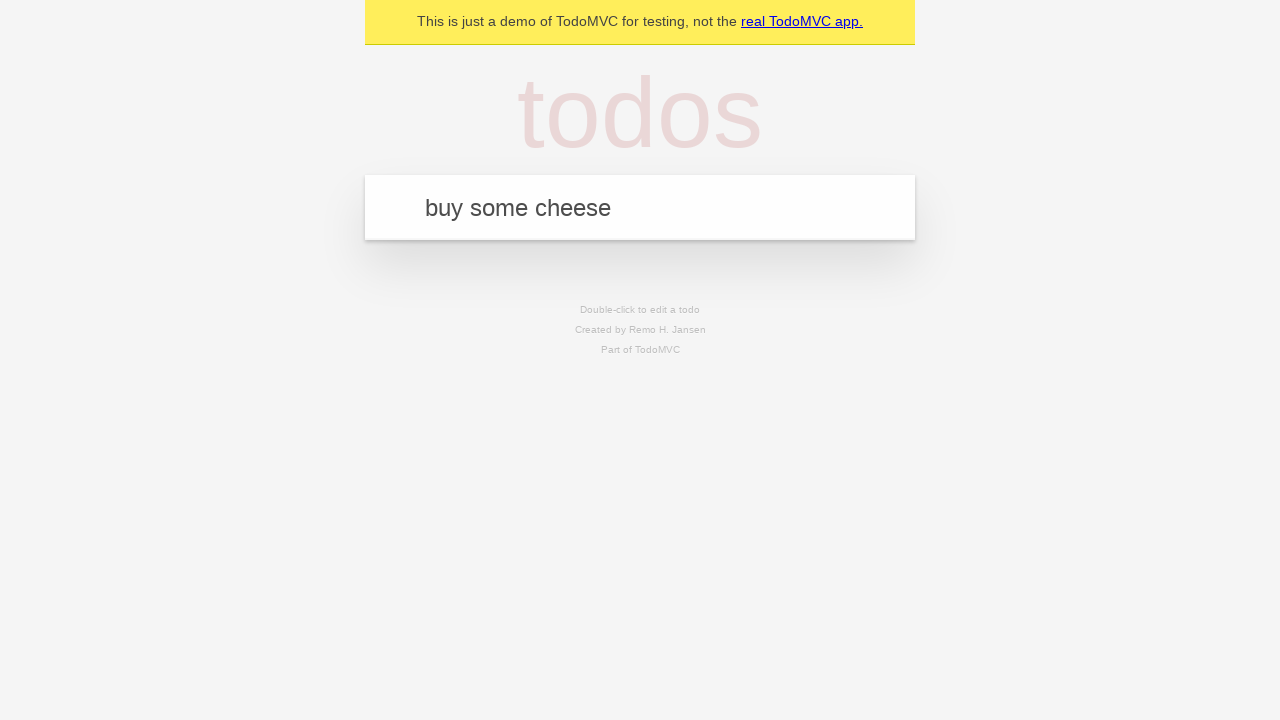

Pressed Enter to create first todo item on internal:attr=[placeholder="What needs to be done?"i]
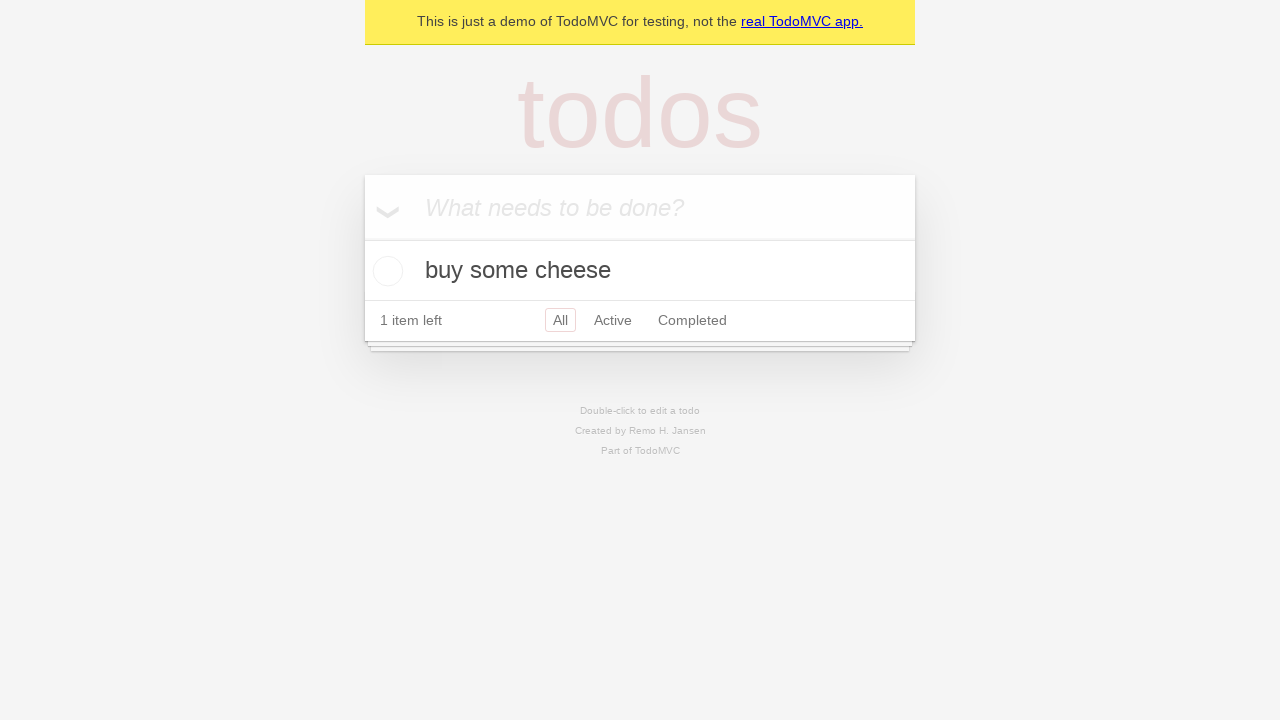

Filled todo input with 'feed the cat' on internal:attr=[placeholder="What needs to be done?"i]
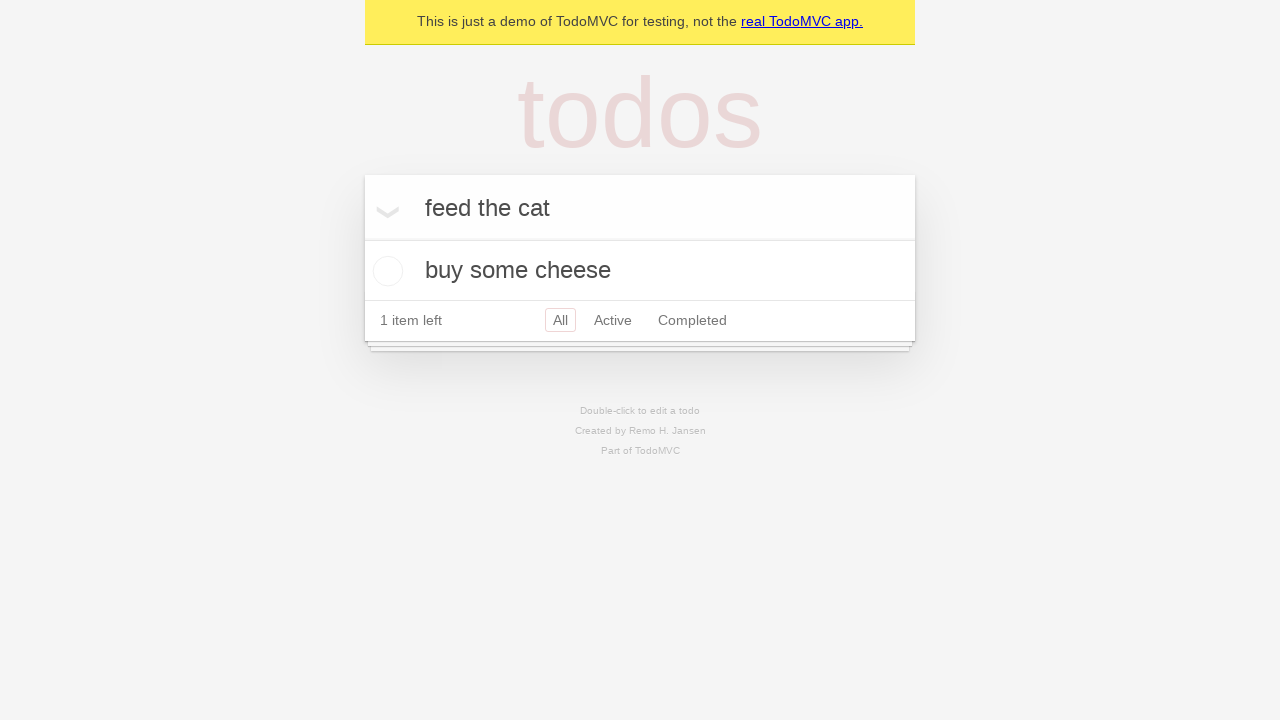

Pressed Enter to create second todo item on internal:attr=[placeholder="What needs to be done?"i]
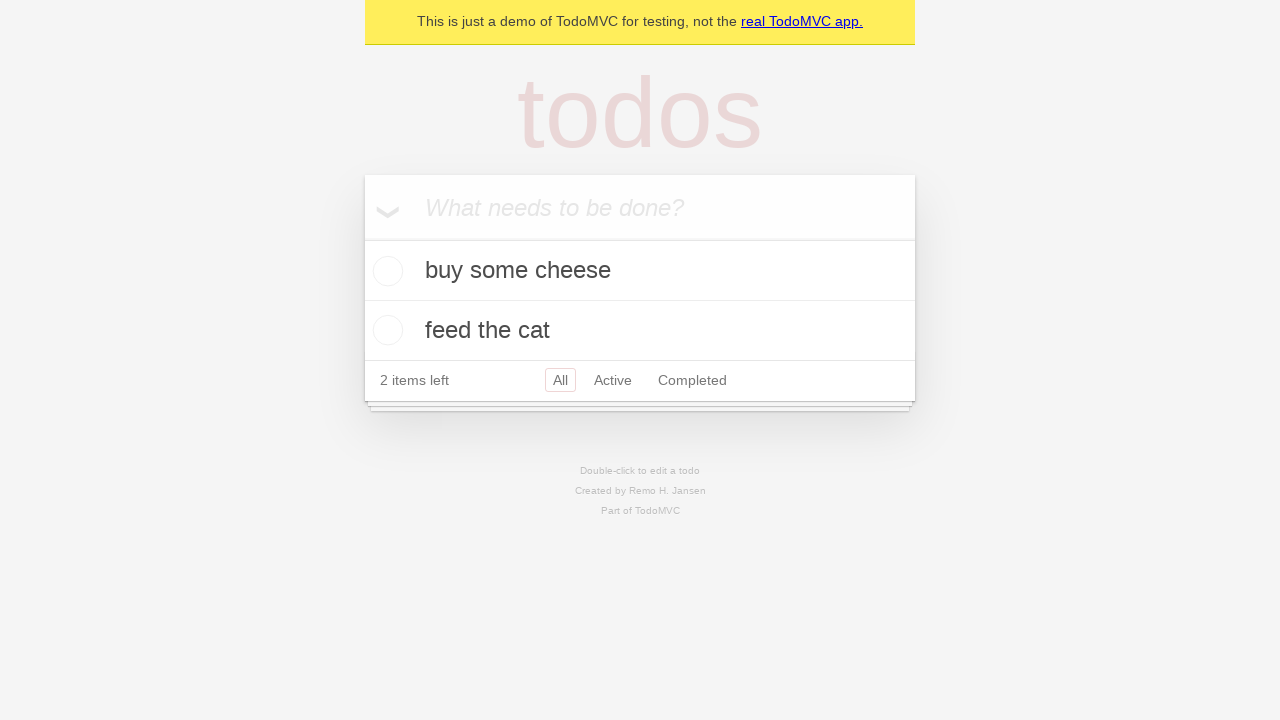

Filled todo input with 'book a doctors appointment' on internal:attr=[placeholder="What needs to be done?"i]
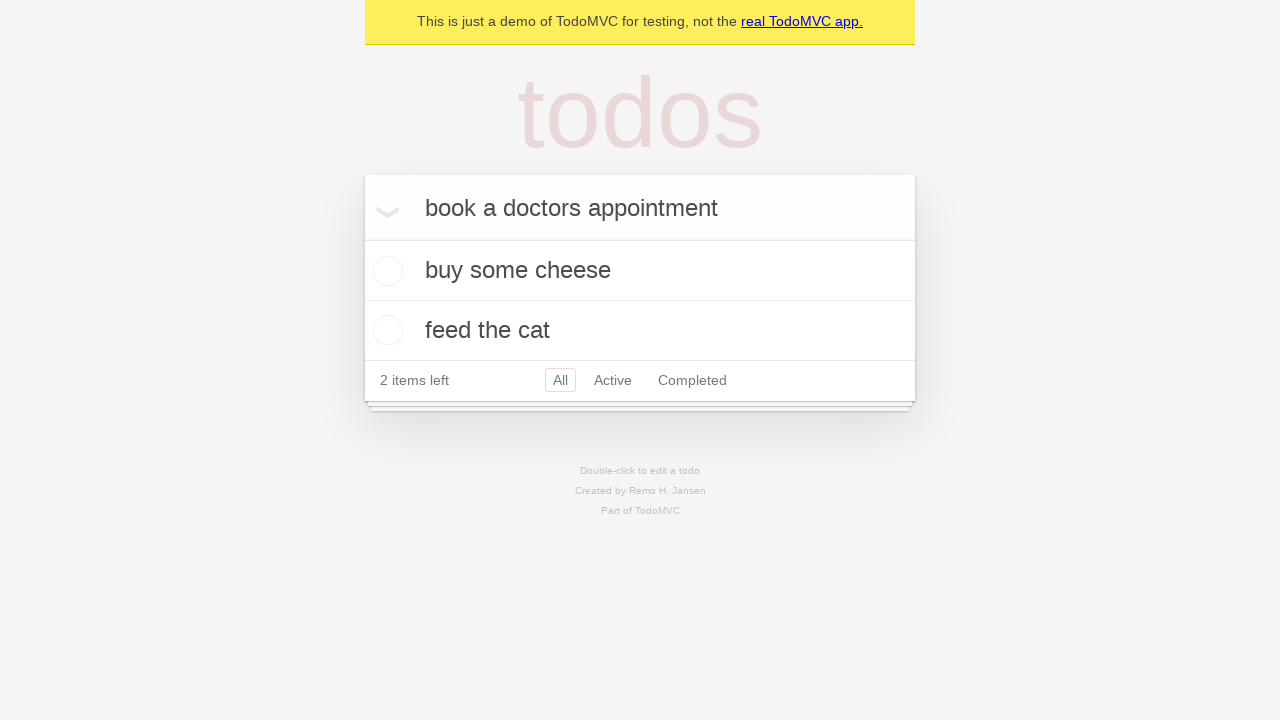

Pressed Enter to create third todo item on internal:attr=[placeholder="What needs to be done?"i]
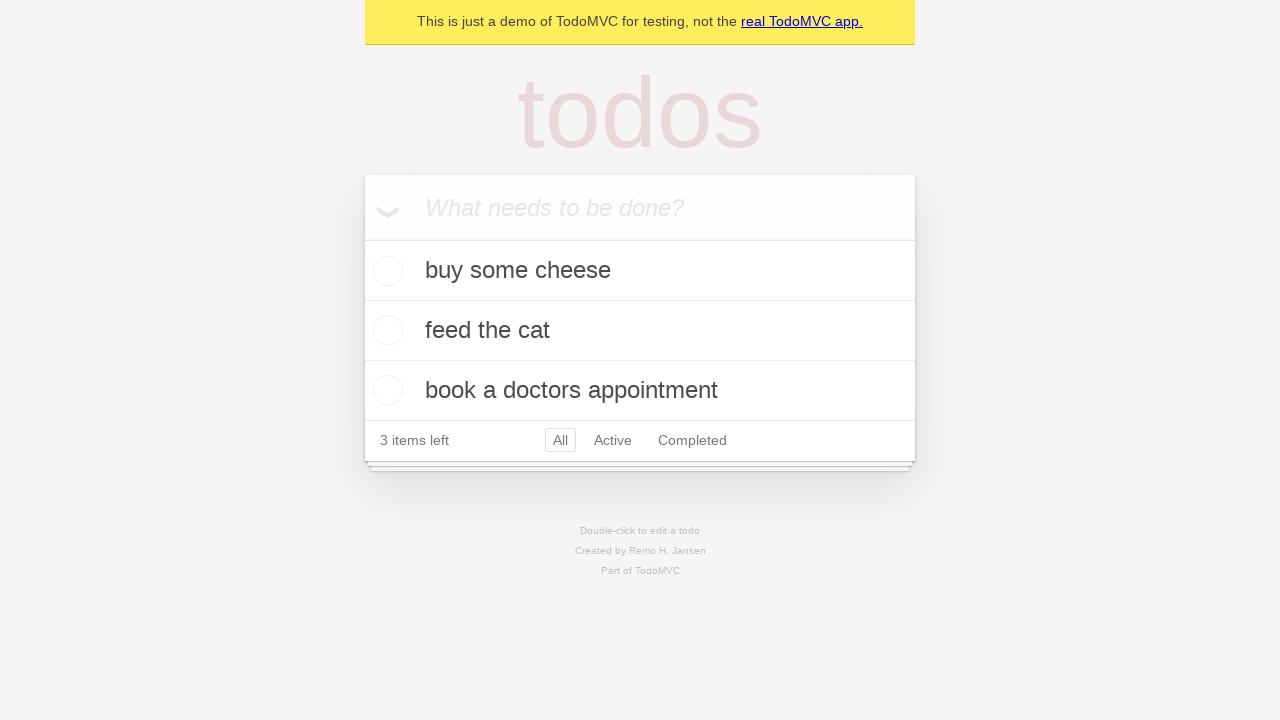

Double-clicked second todo item to enter edit mode at (640, 331) on internal:testid=[data-testid="todo-item"s] >> nth=1
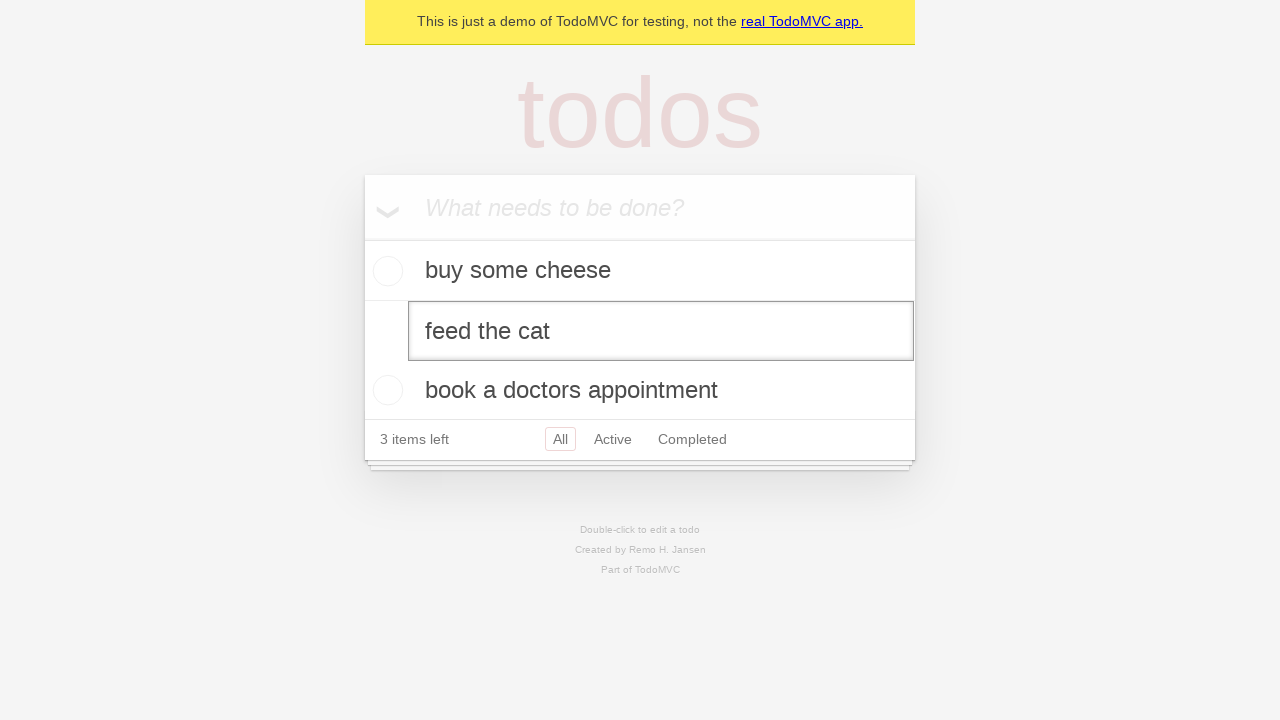

Cleared the edit textbox by filling with empty string on internal:testid=[data-testid="todo-item"s] >> nth=1 >> internal:role=textbox[nam
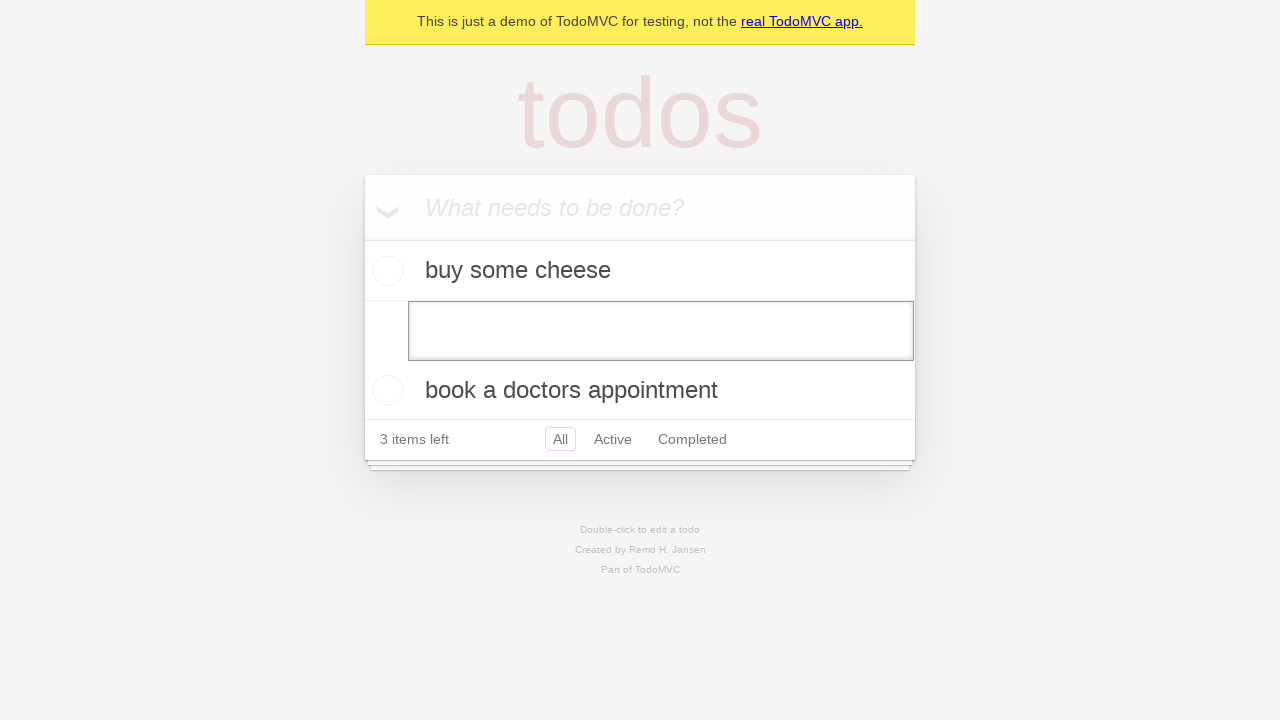

Pressed Enter to confirm empty text and remove the todo item on internal:testid=[data-testid="todo-item"s] >> nth=1 >> internal:role=textbox[nam
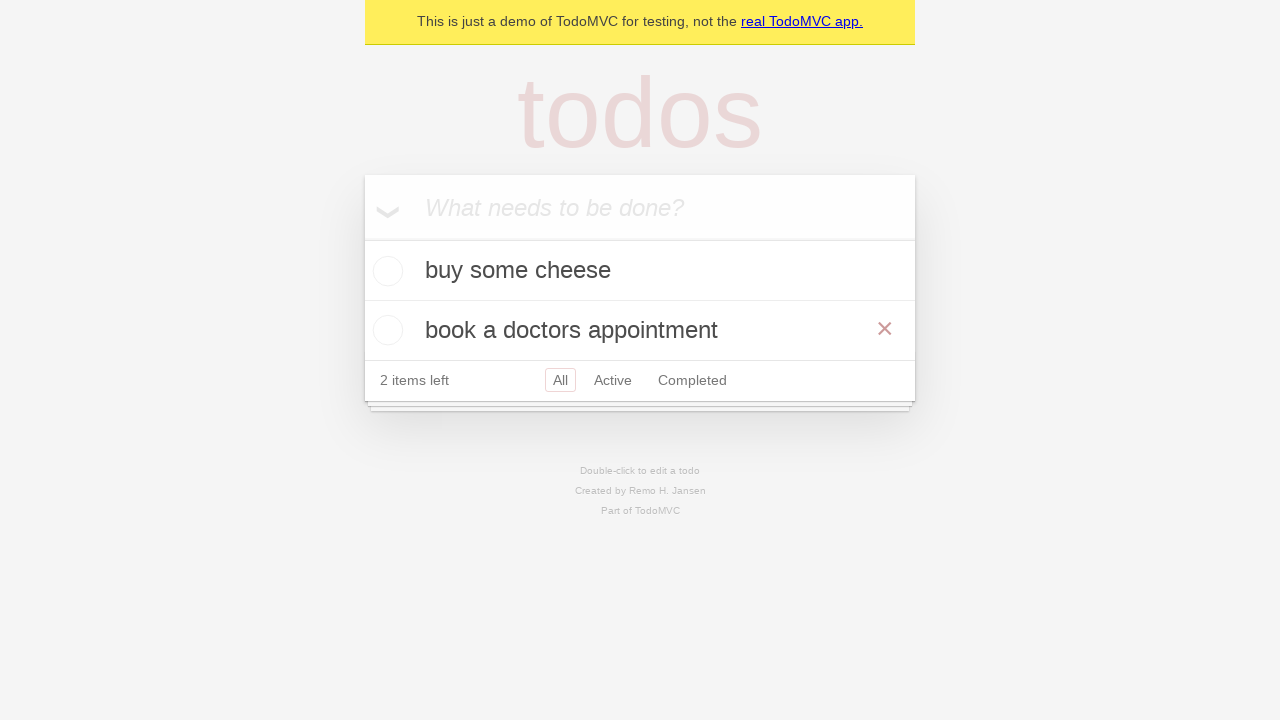

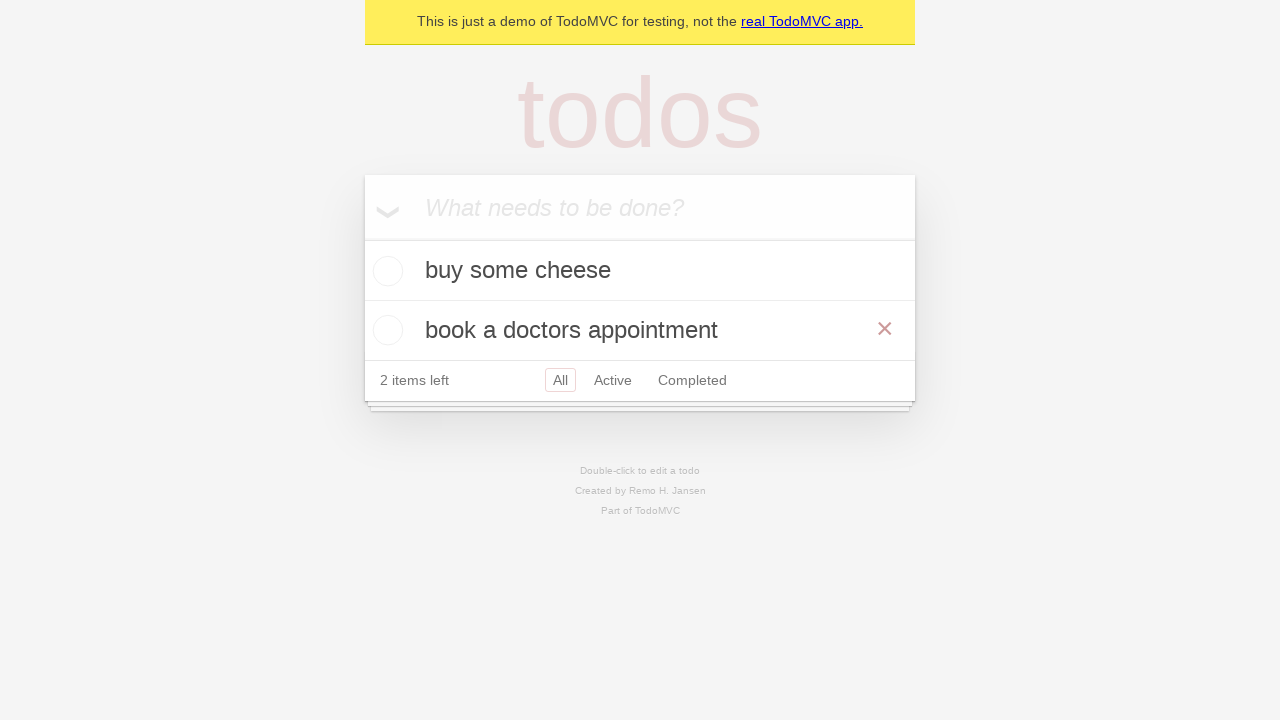